Tests the public legal case consultation system by searching for cases using a lawyer's OAB registration number and state, then verifying search results are displayed and can be opened.

Starting URL: https://pje-consulta-publica.tjmg.jus.br

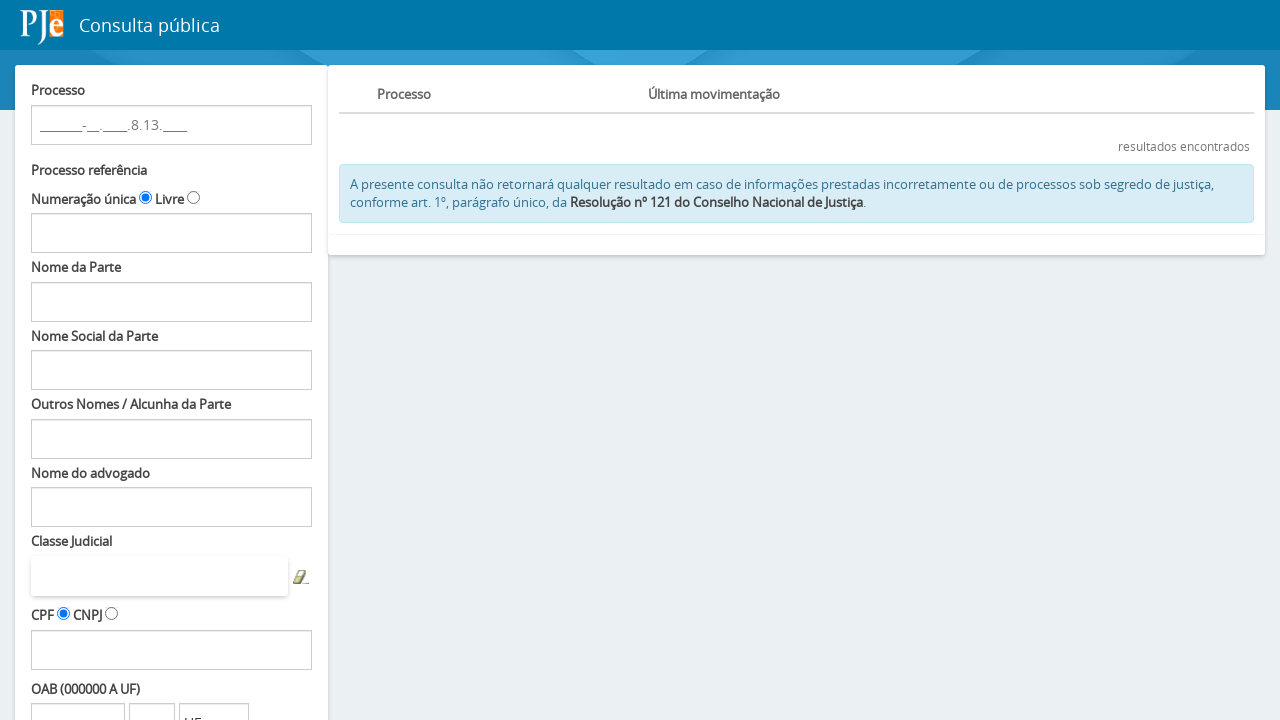

OAB number input field loaded
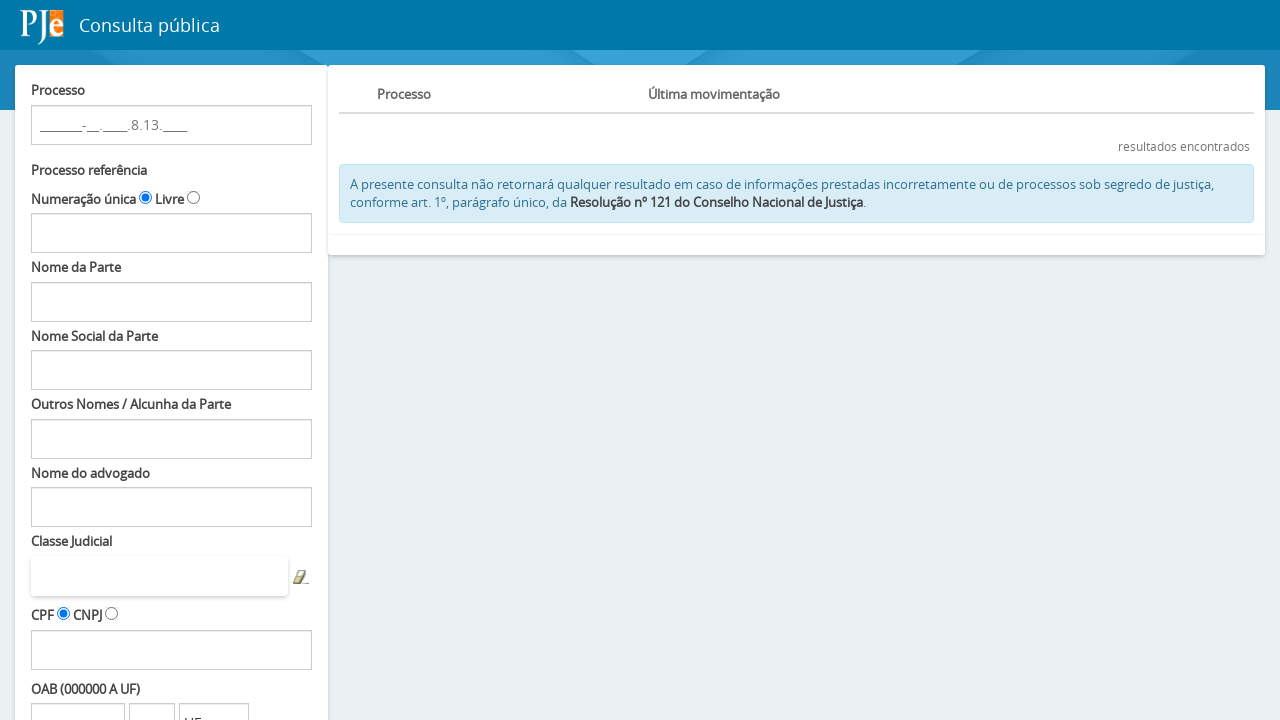

Filled OAB number field with '133864' on input#fPP\:Decoration\:numeroOAB
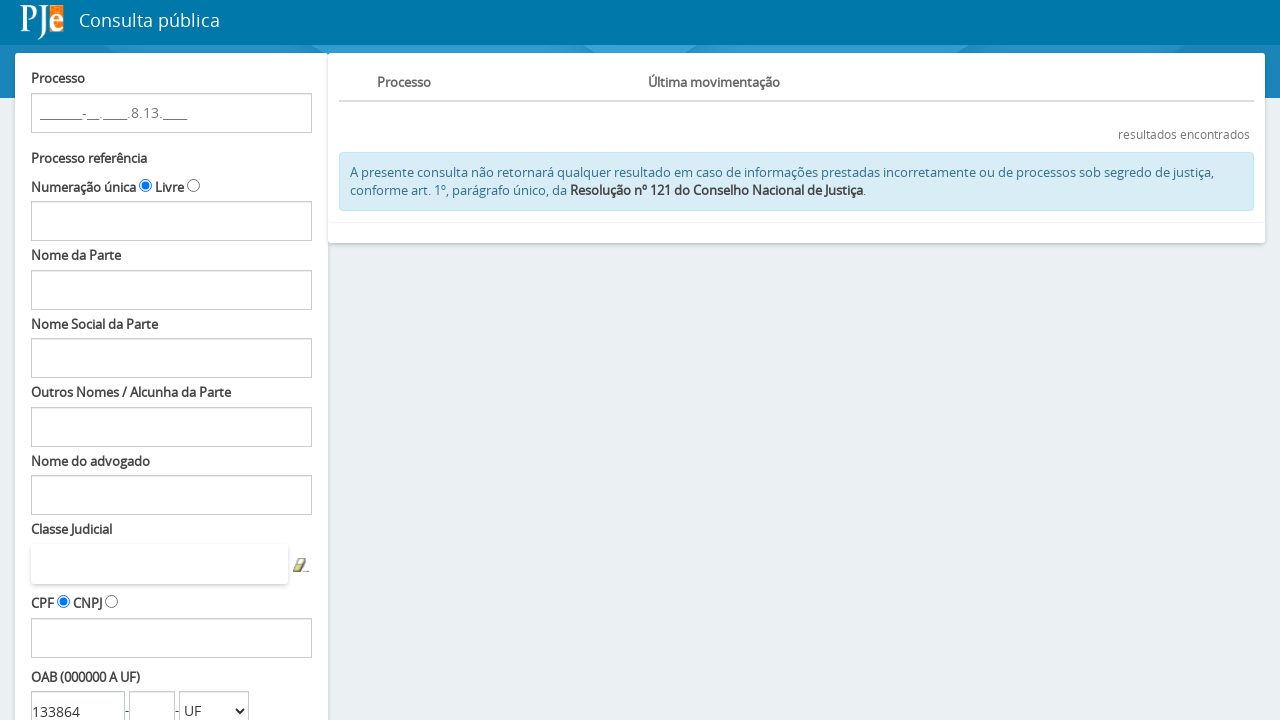

Selected state 'SP' from dropdown on select#fPP\:Decoration\:estadoComboOAB
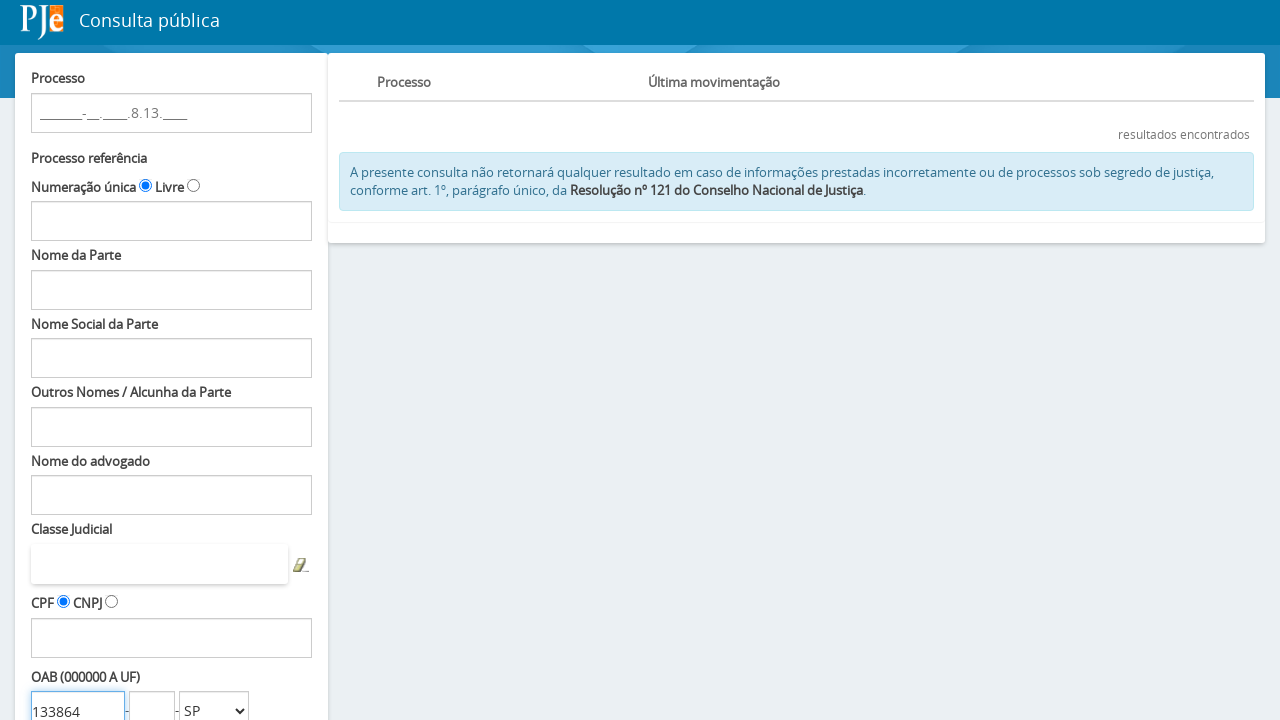

Clicked search button to search for cases at (83, 590) on input#fPP\:searchProcessos
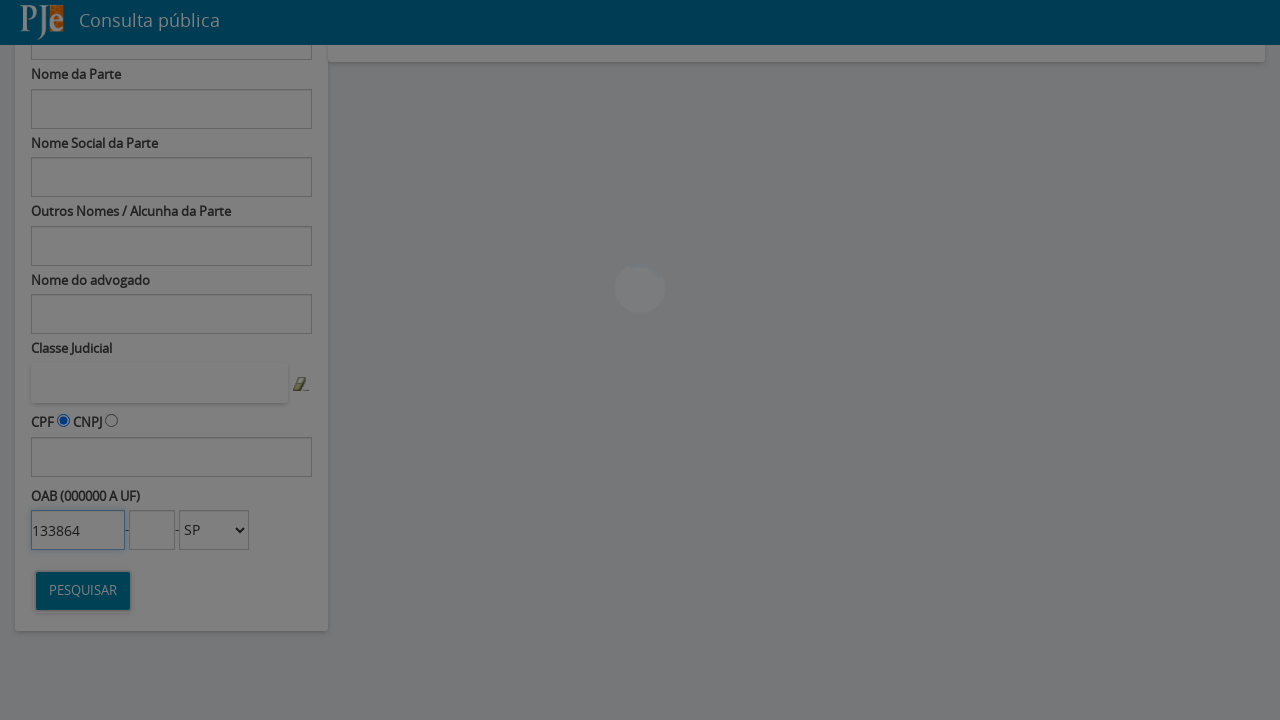

Search results loaded successfully
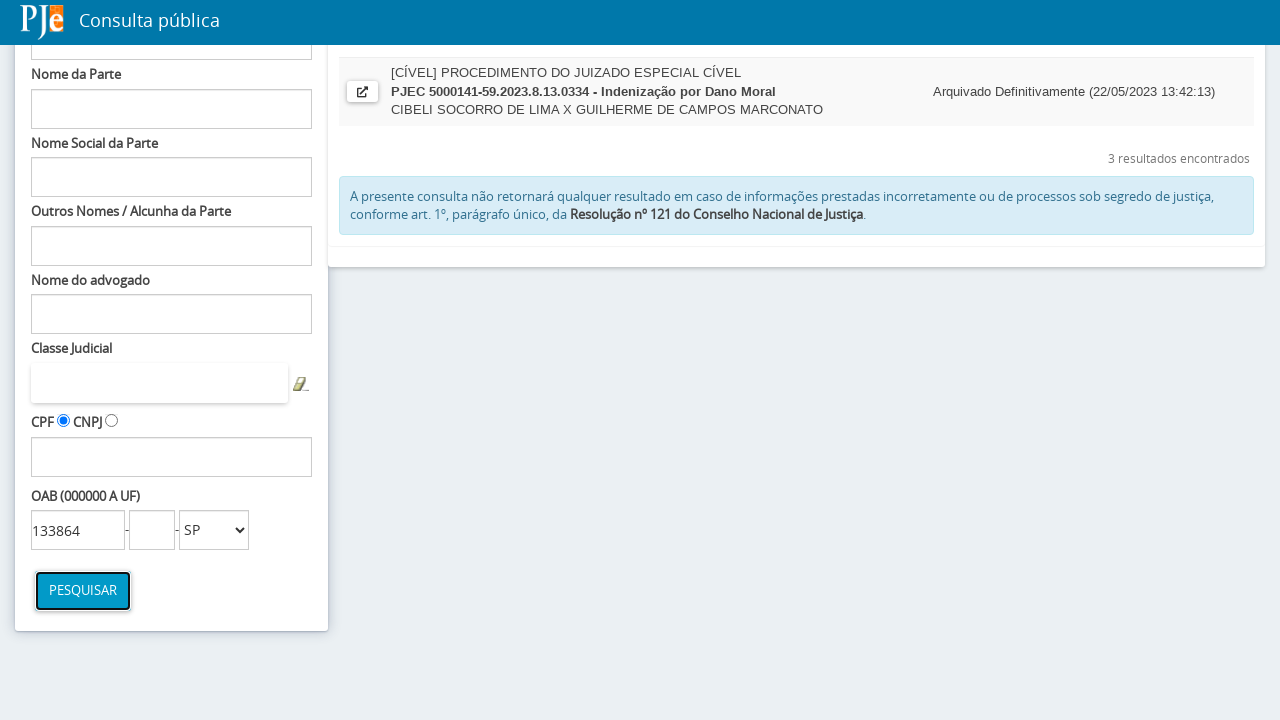

Clicked on first search result to open case details at (658, 142) on b.btn-block >> nth=0
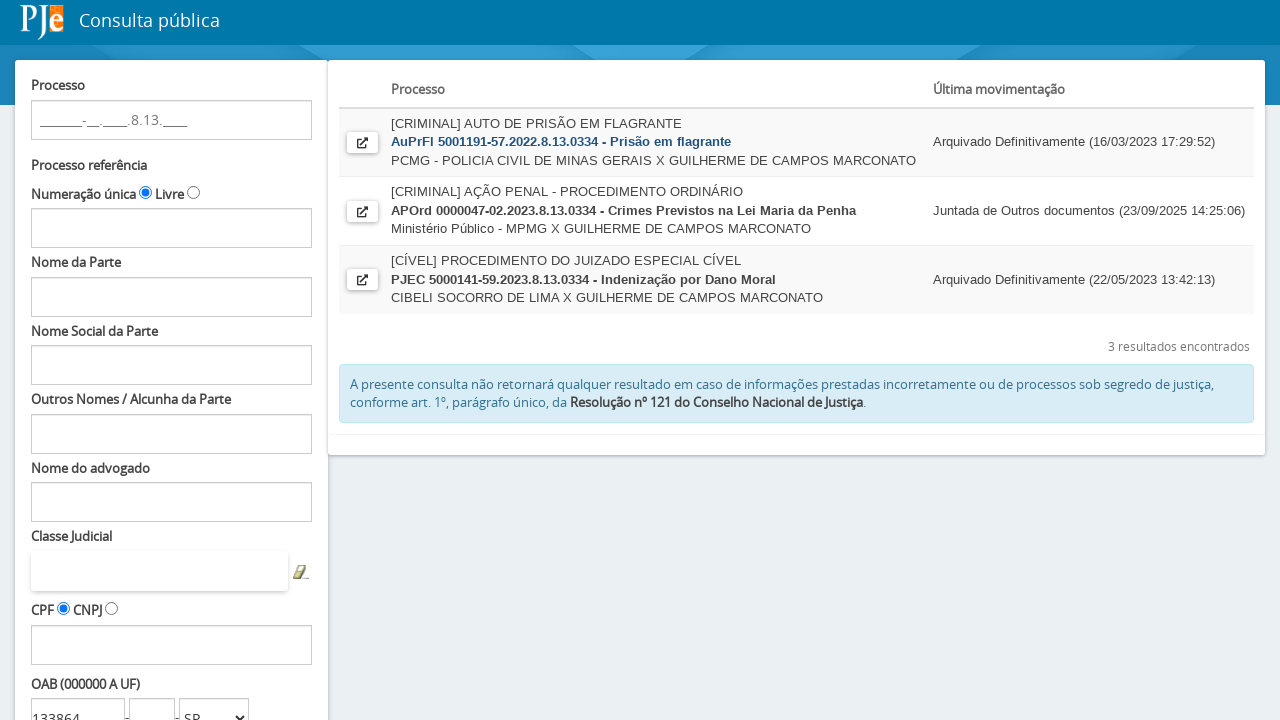

Waited for new window to open
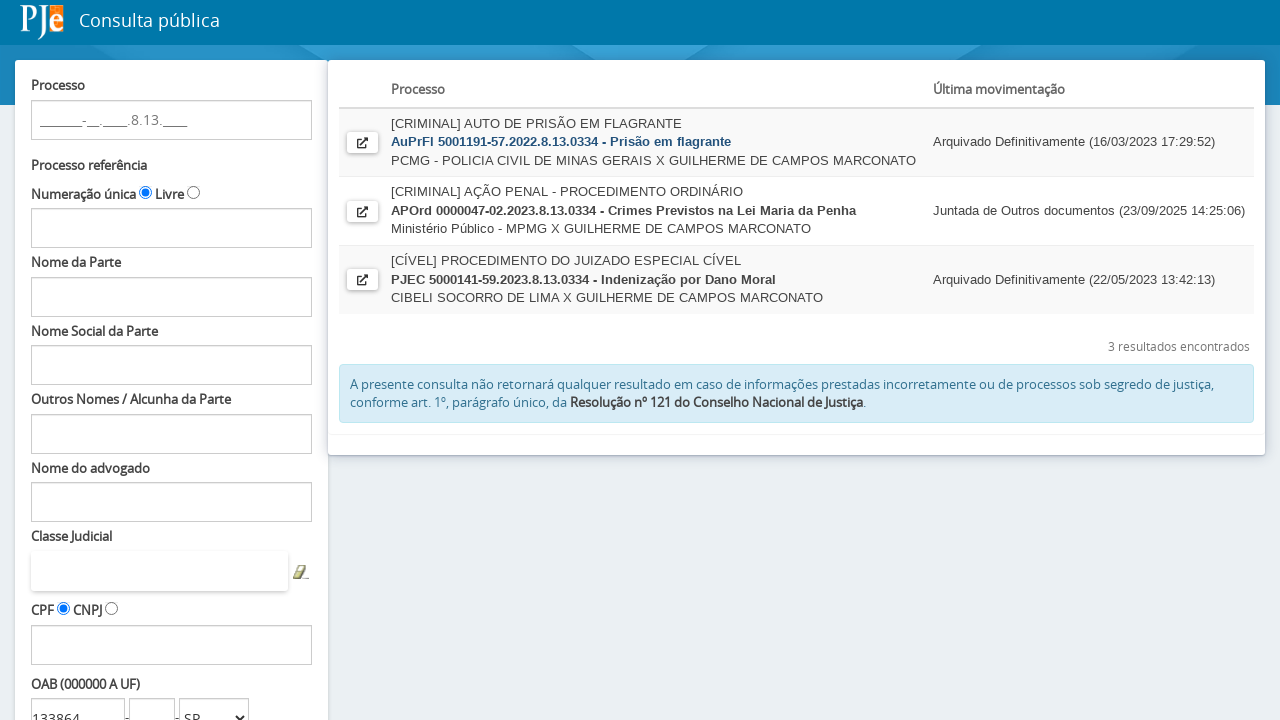

Case details page loaded with process information
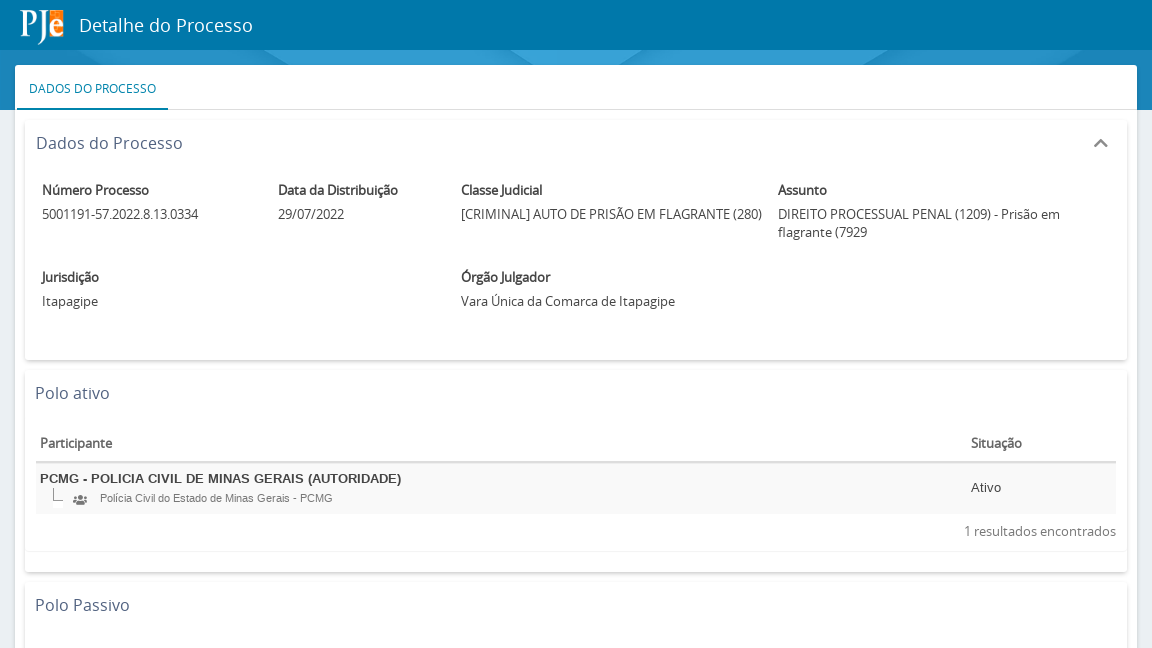

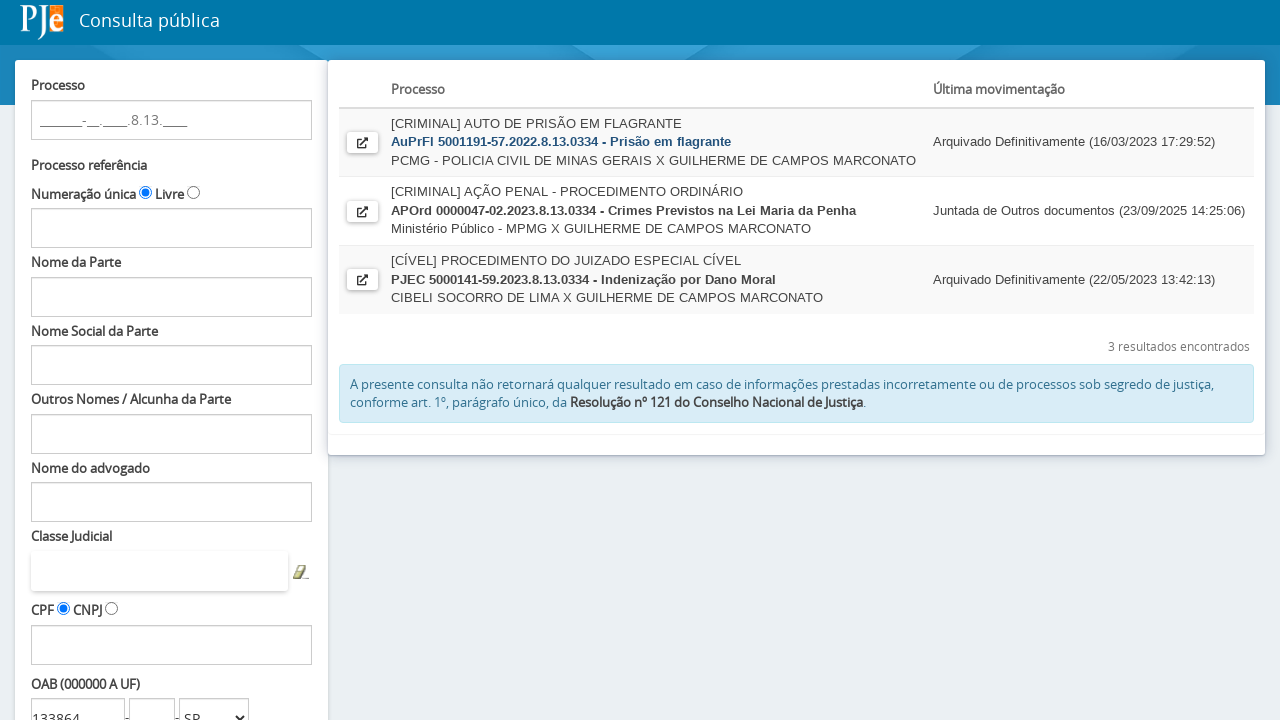